Tests alert handling functionality by triggering alerts and confirmation dialogs, then accepting or dismissing them

Starting URL: https://rahulshettyacademy.com/AutomationPractice/

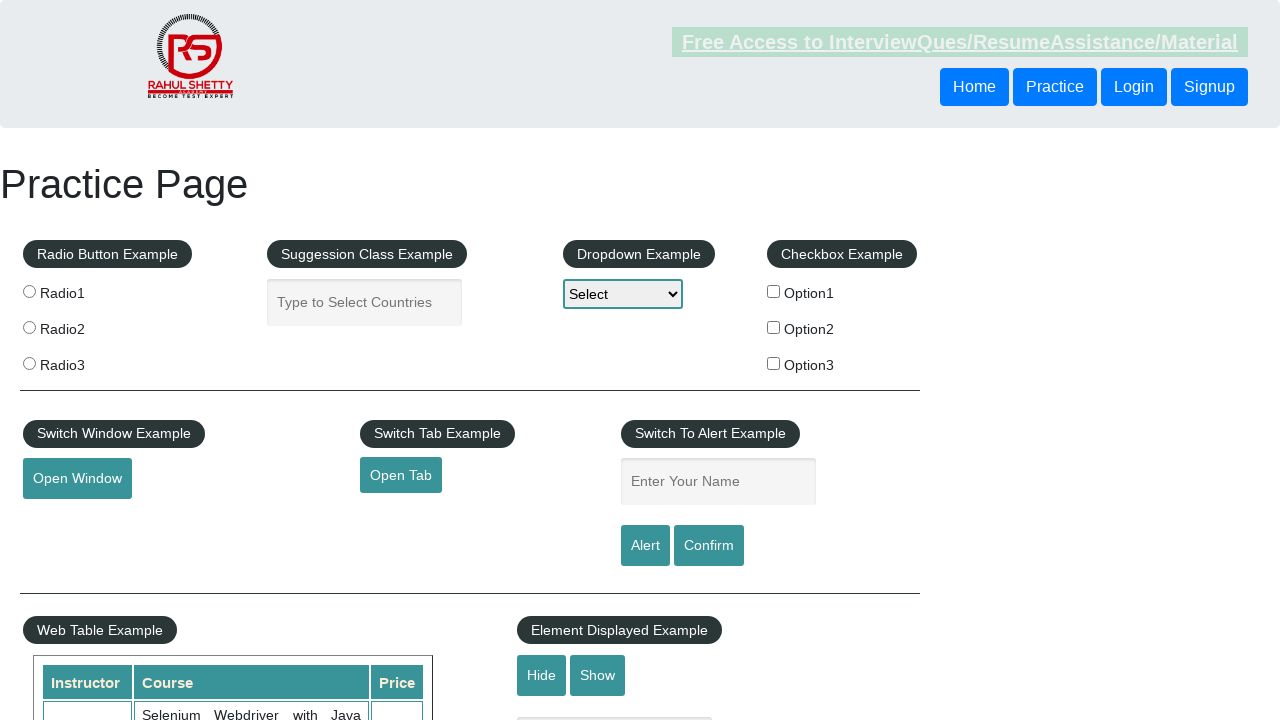

Clicked alert button to trigger alert dialog at (645, 546) on #alertbtn
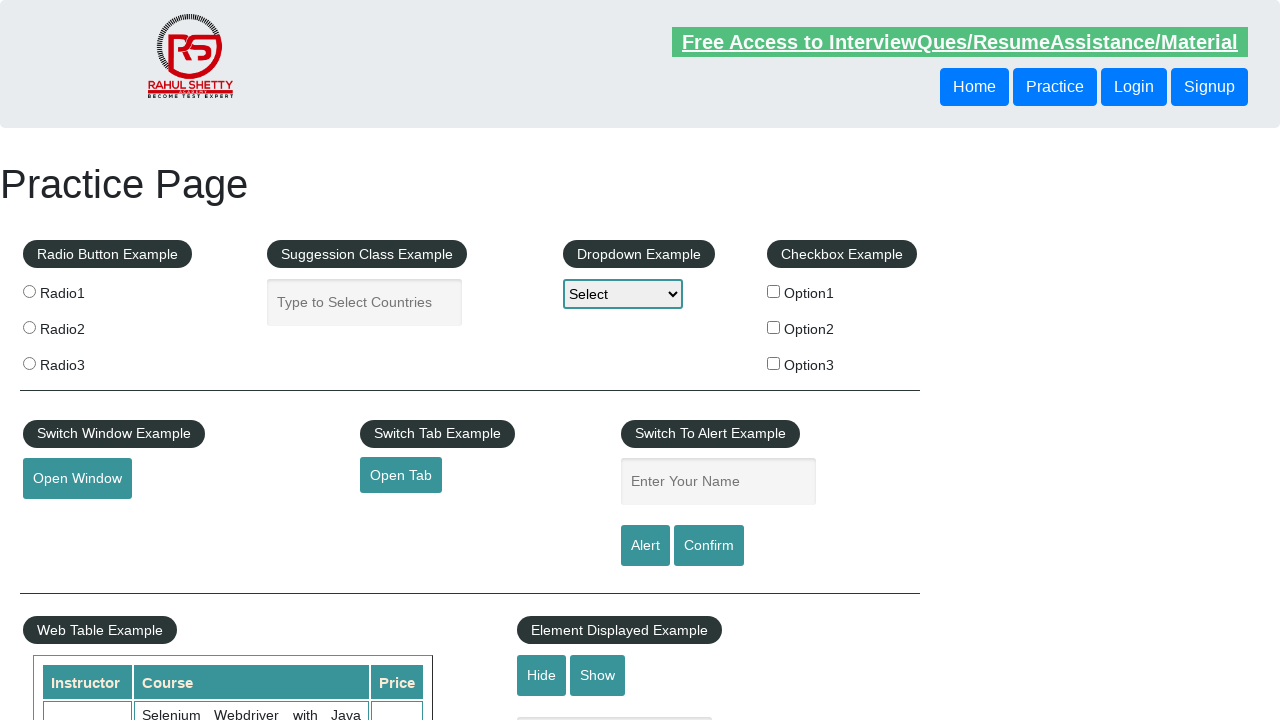

Set up dialog handler to accept alerts
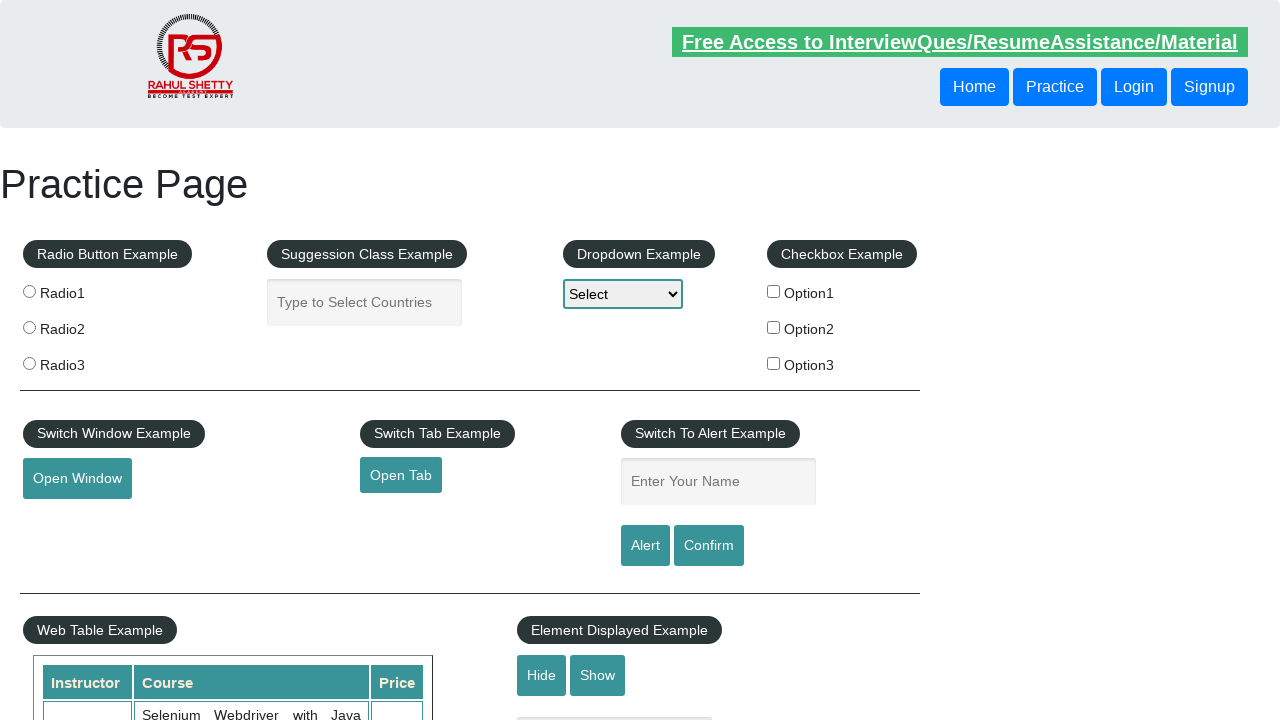

Waited for alert to be handled
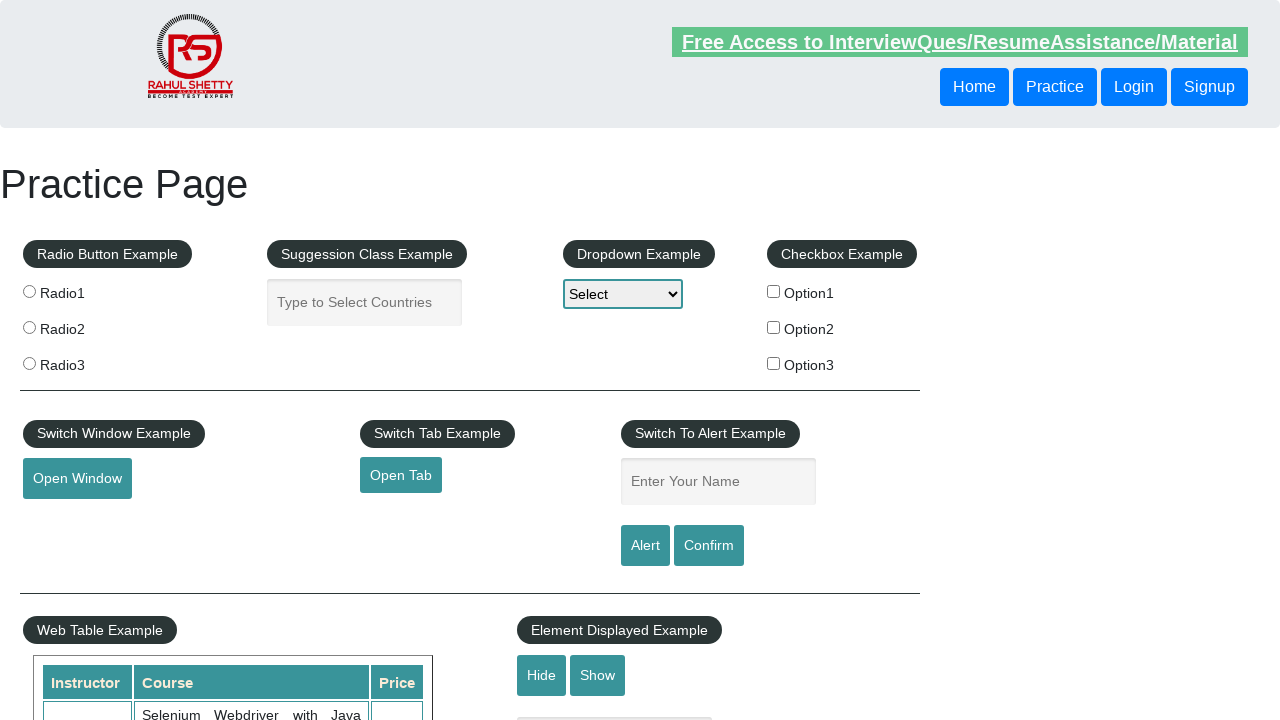

Clicked confirmation button to trigger confirmation dialog at (709, 546) on #confirmbtn
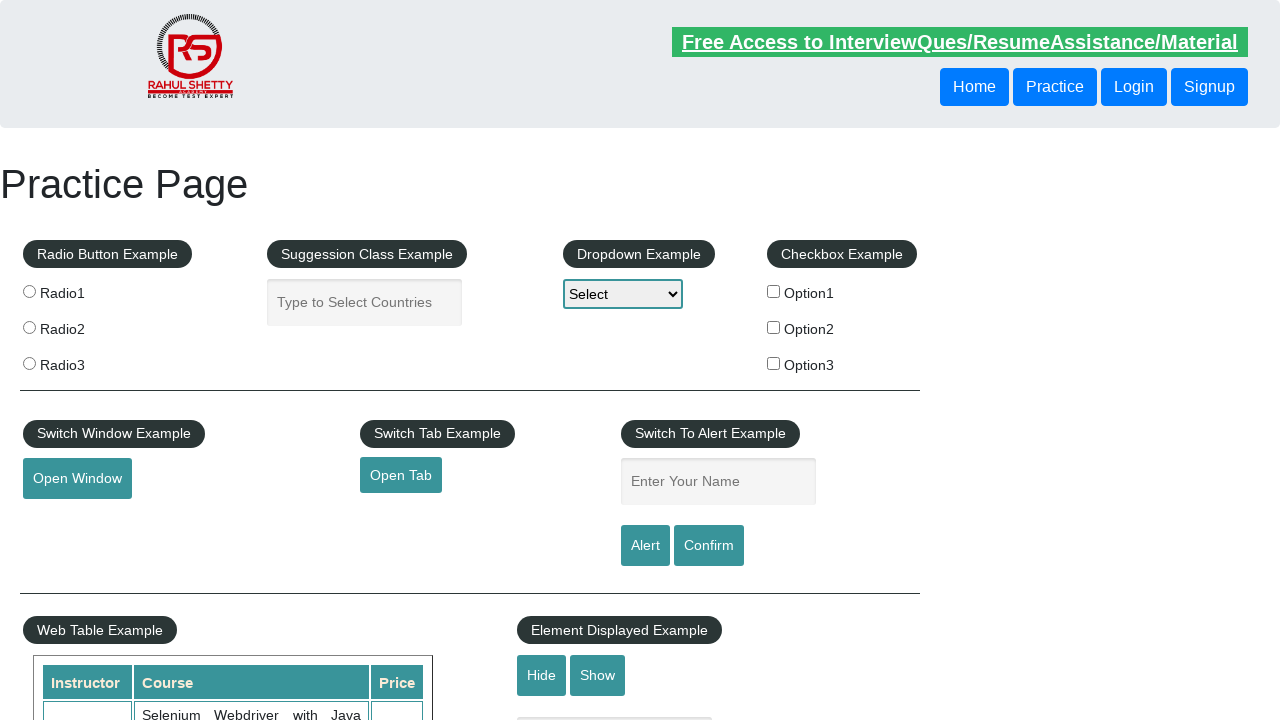

Set up dialog handler to dismiss confirmation dialogs
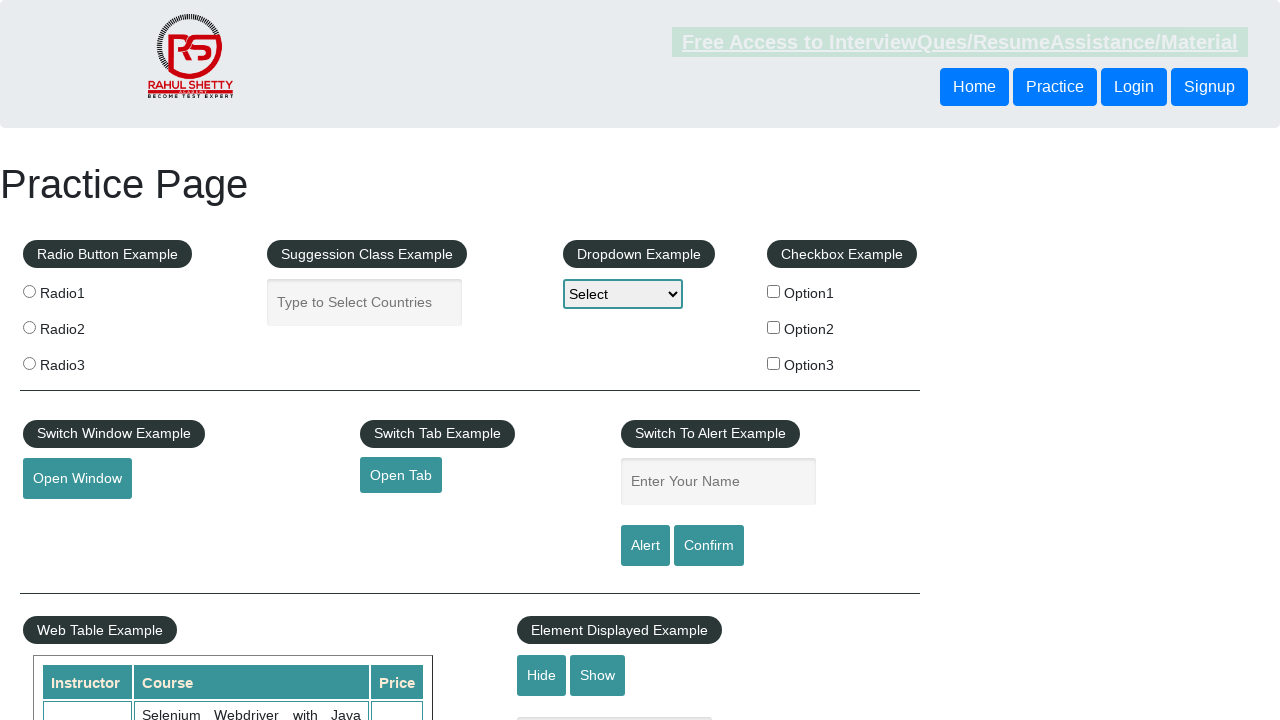

Waited for confirmation dialog to be dismissed
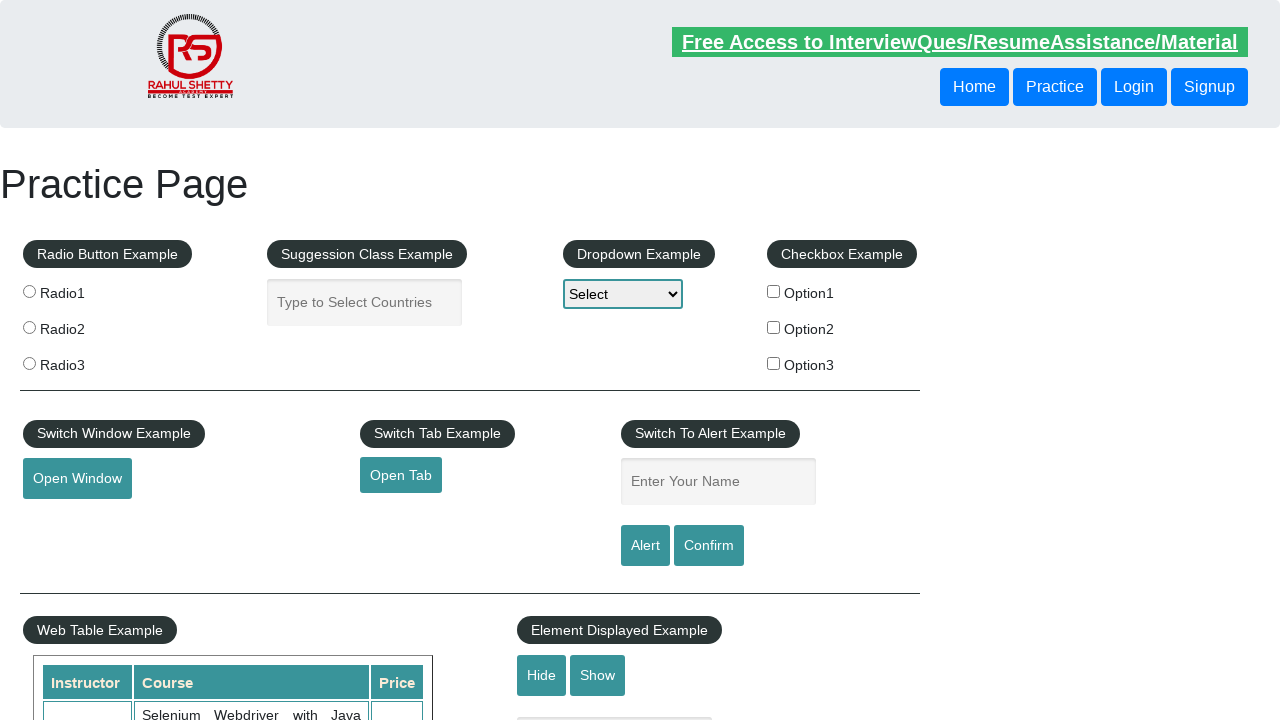

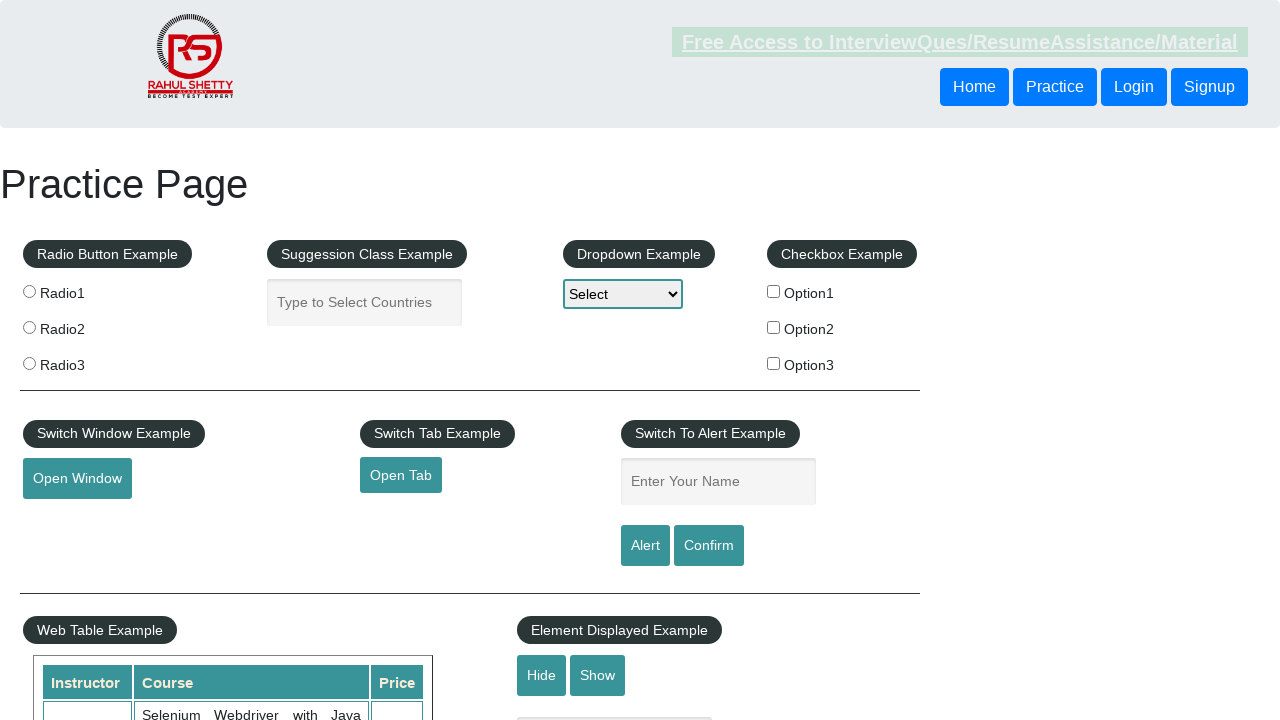